Tests navigation to CKEditor page through dropdown menu

Starting URL: https://demo.automationtesting.in/Register.html

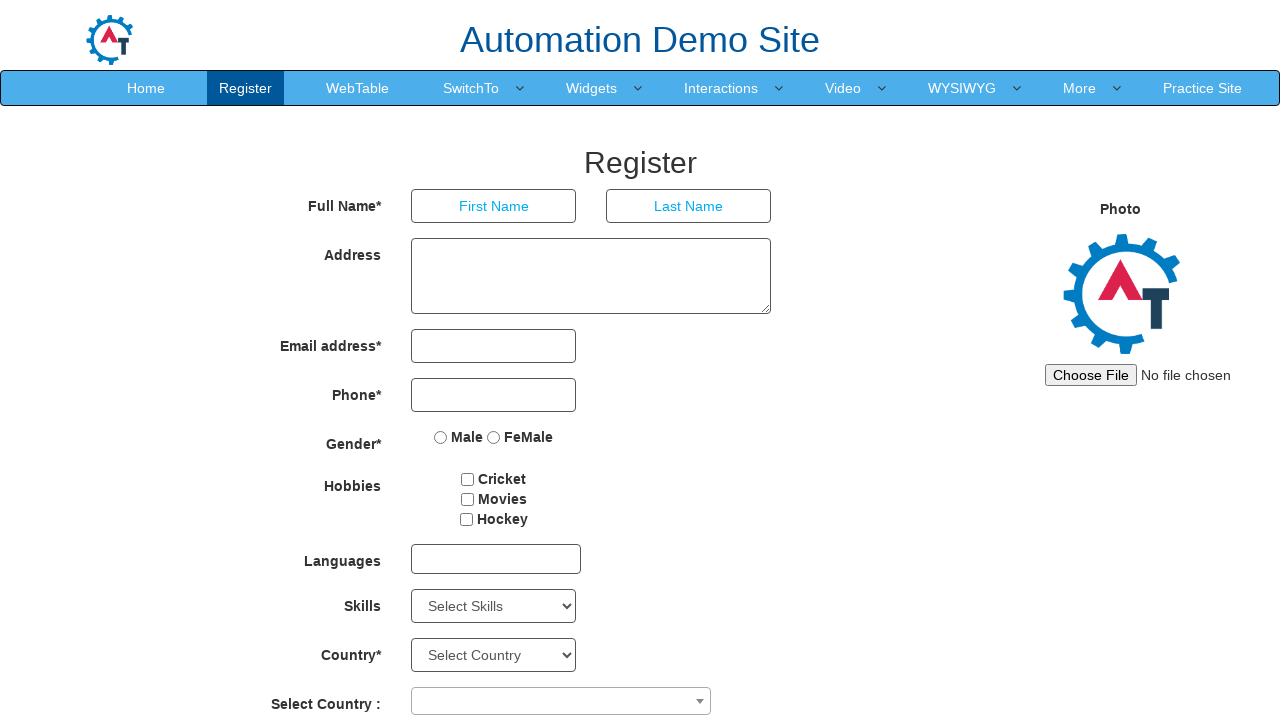

Clicked on Widgets dropdown menu item at (962, 88) on #header > nav > div > div.navbar-collapse.collapse.navbar-right > ul > li:nth-ch
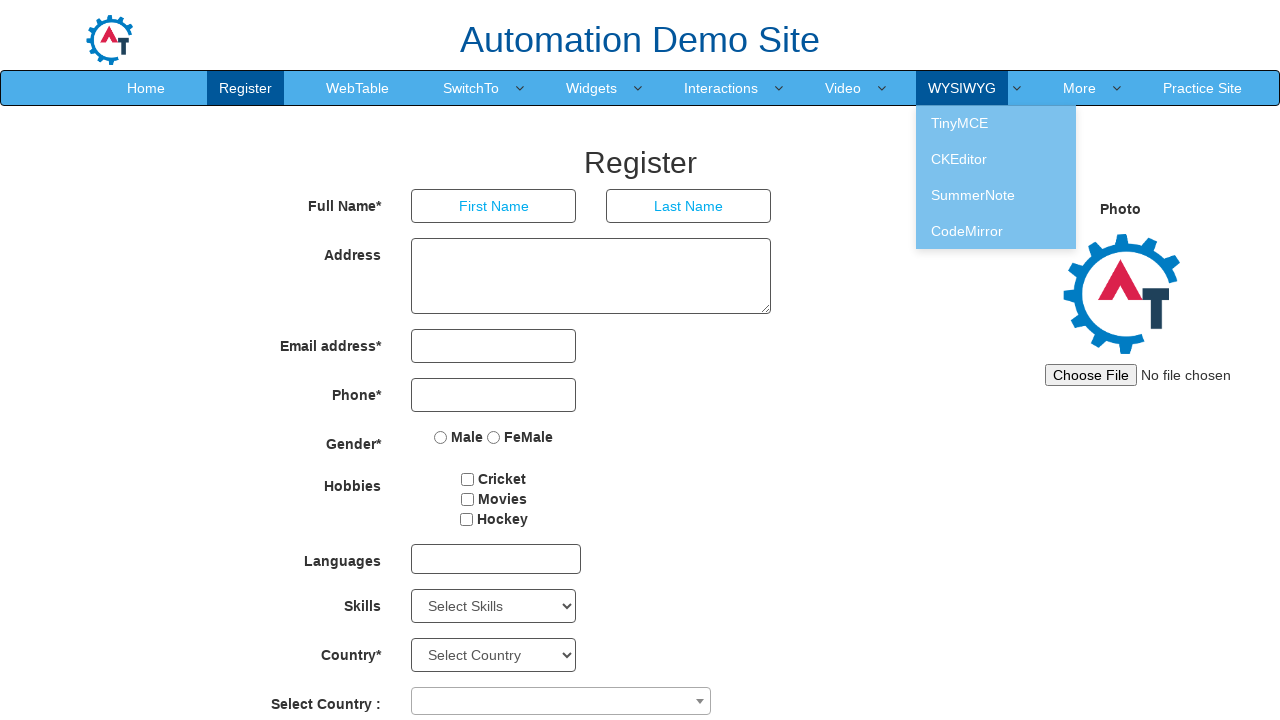

Clicked on CKEditor submenu item at (996, 159) on #header > nav > div > div.navbar-collapse.collapse.navbar-right > ul > li.dropdo
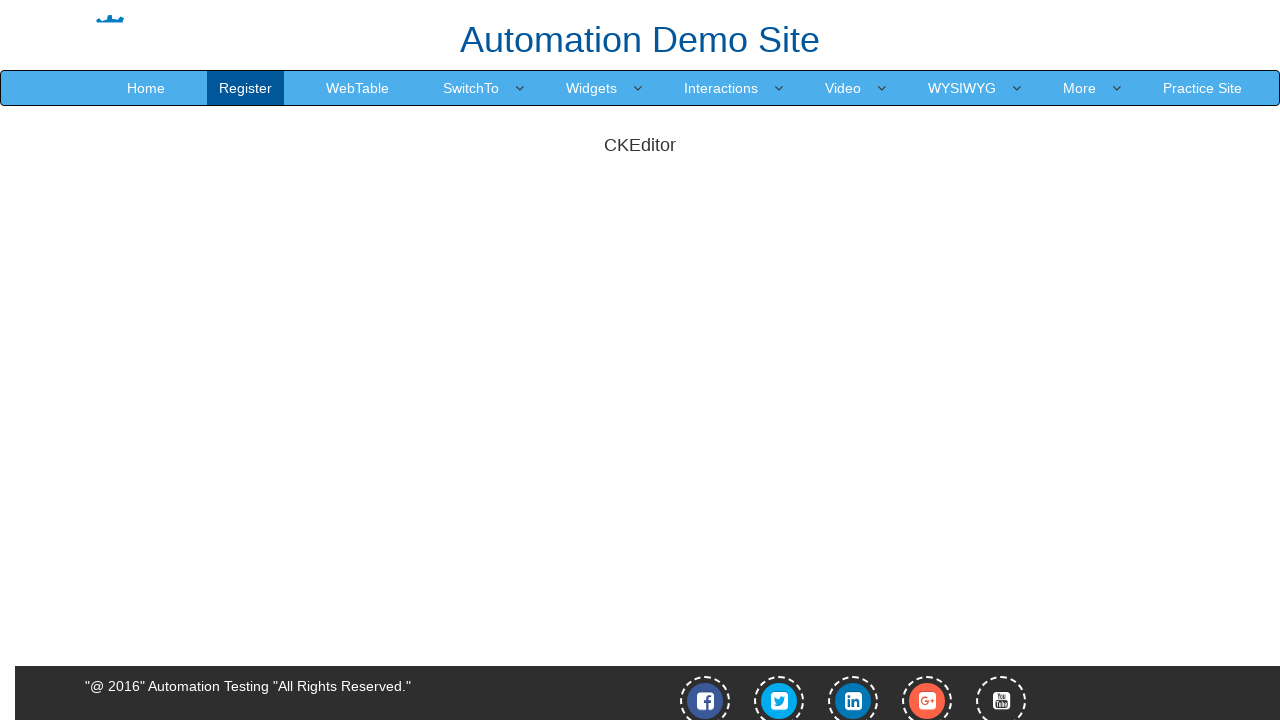

Waited for page to load
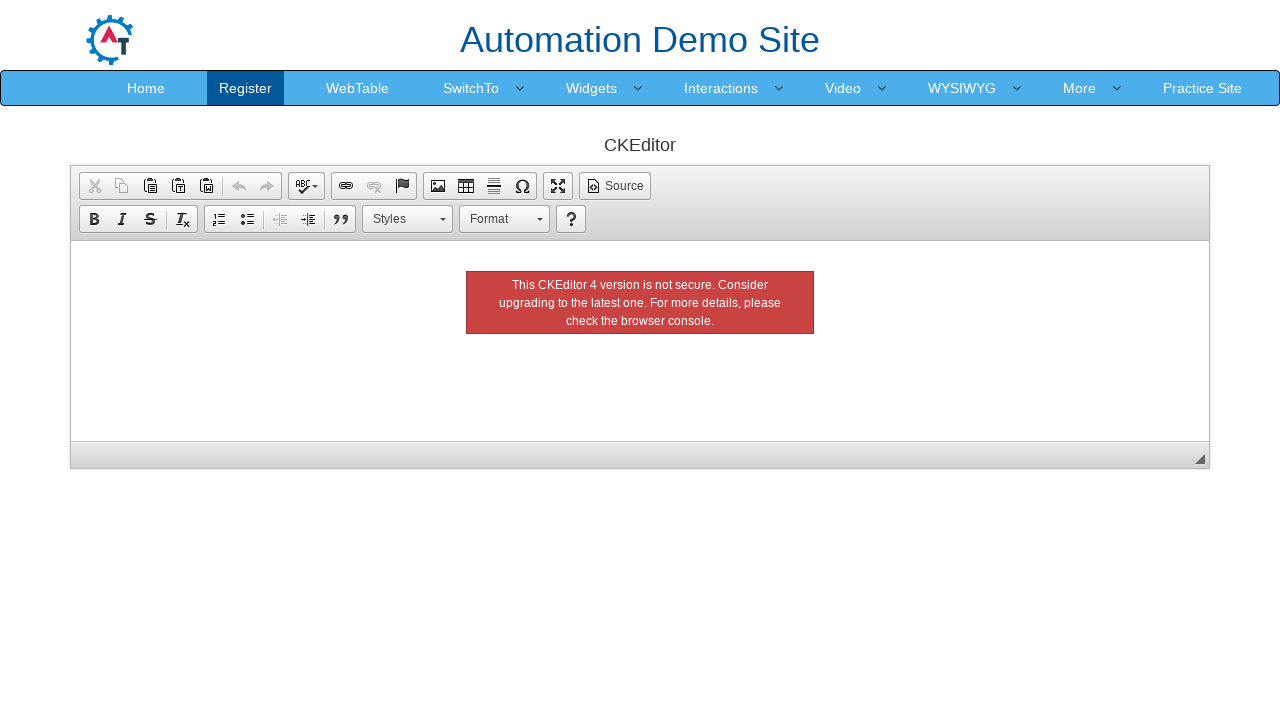

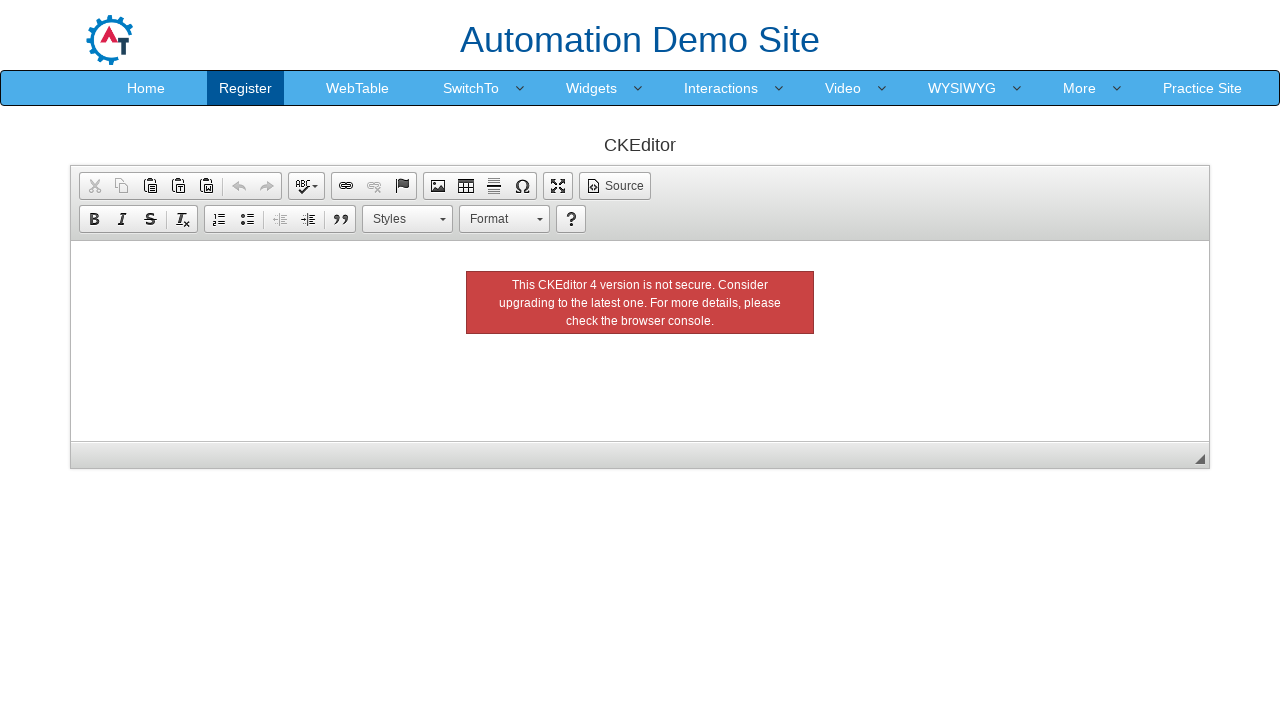